Tests search functionality on Guro district government notice board

Starting URL: https://www.guro.go.kr/www/selectBbsNttList.do?bbsNo=663&key=1791&

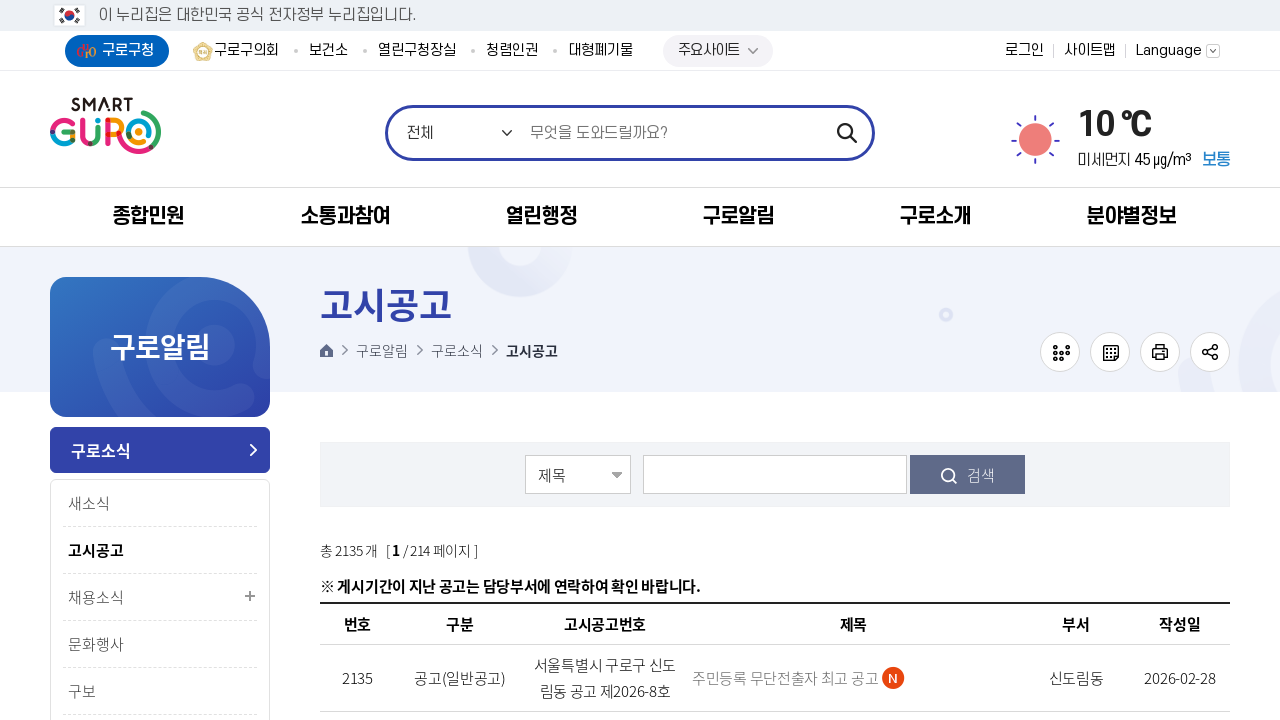

Filled search box with query '주민 지원' on #searchKrwd_search
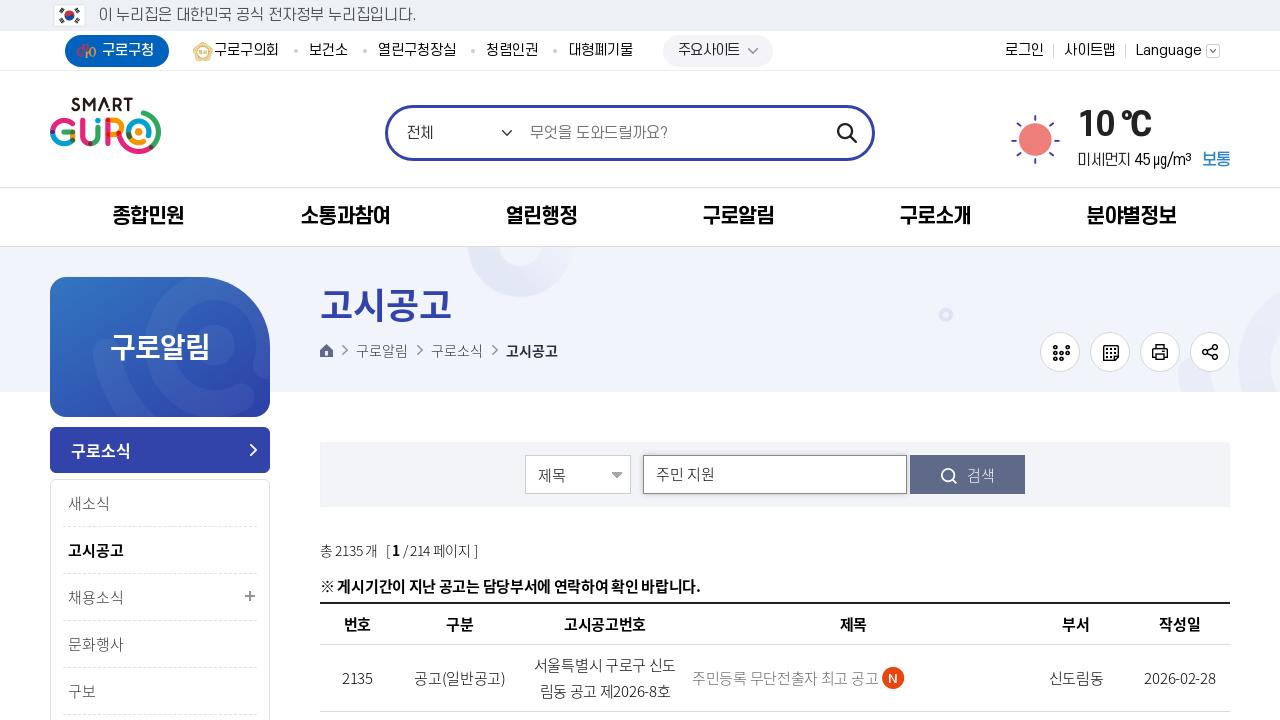

Clicked search button at (968, 474) on .p-button
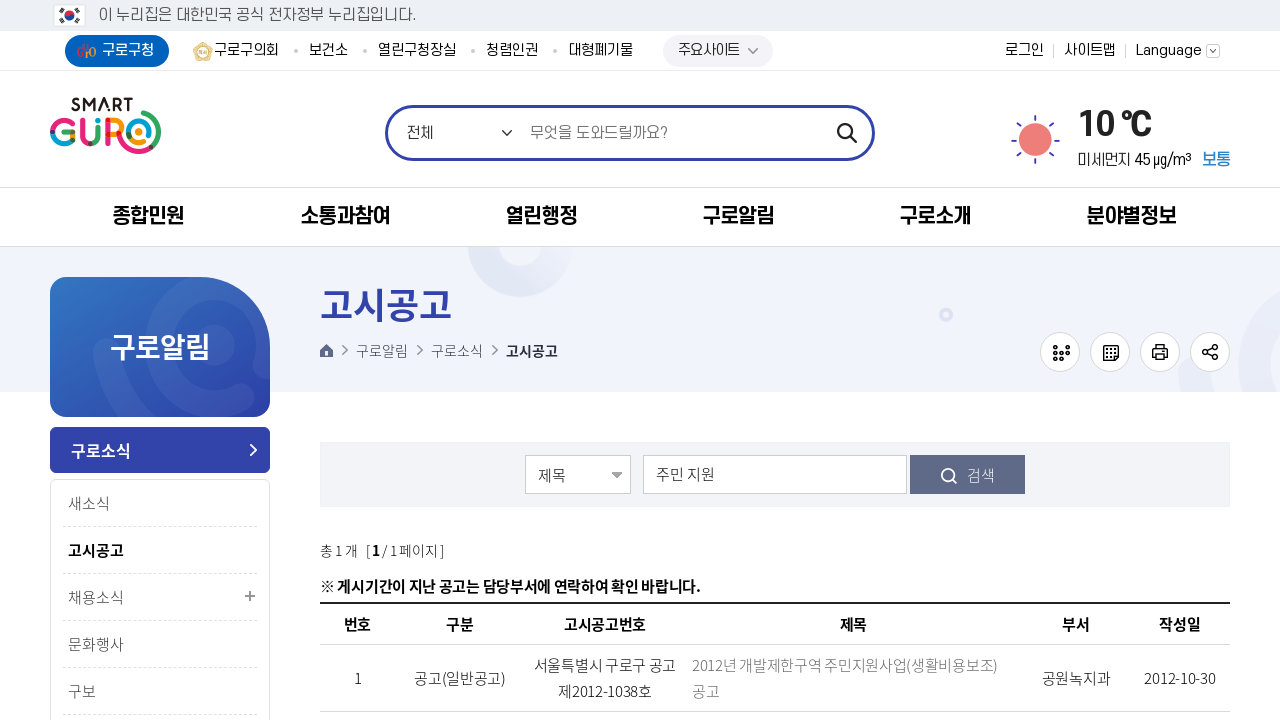

Search results loaded on notice board
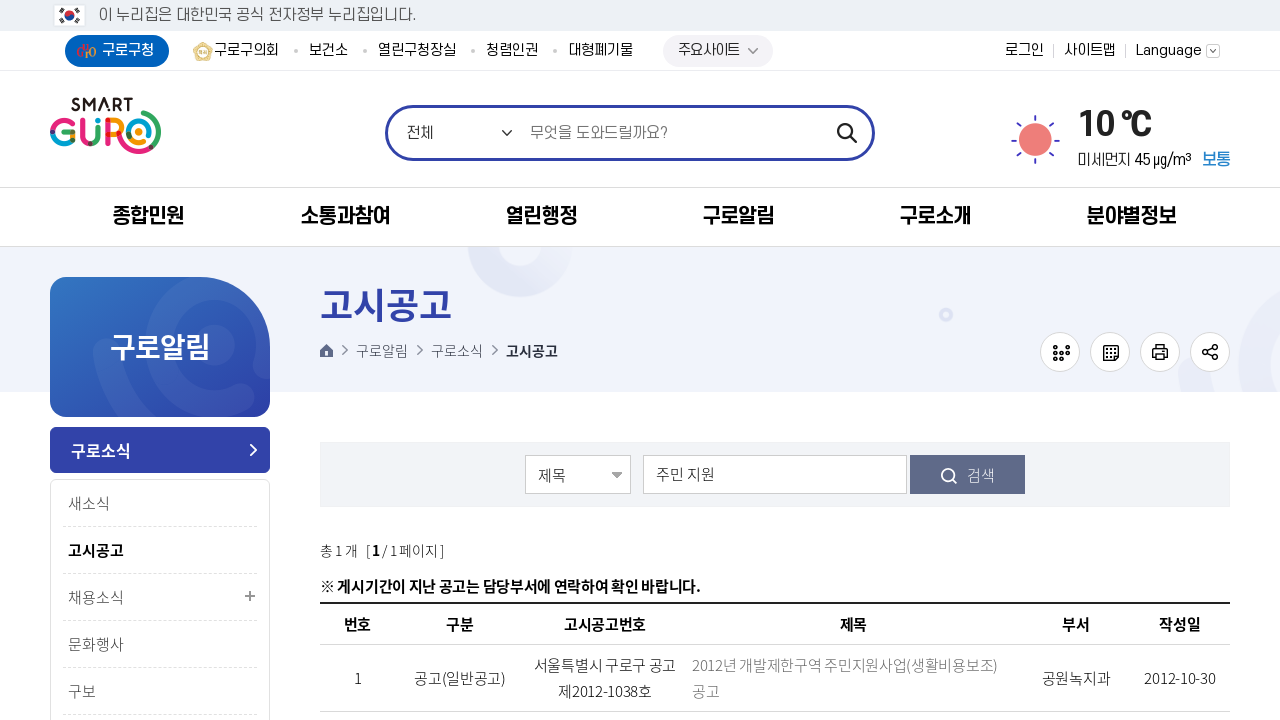

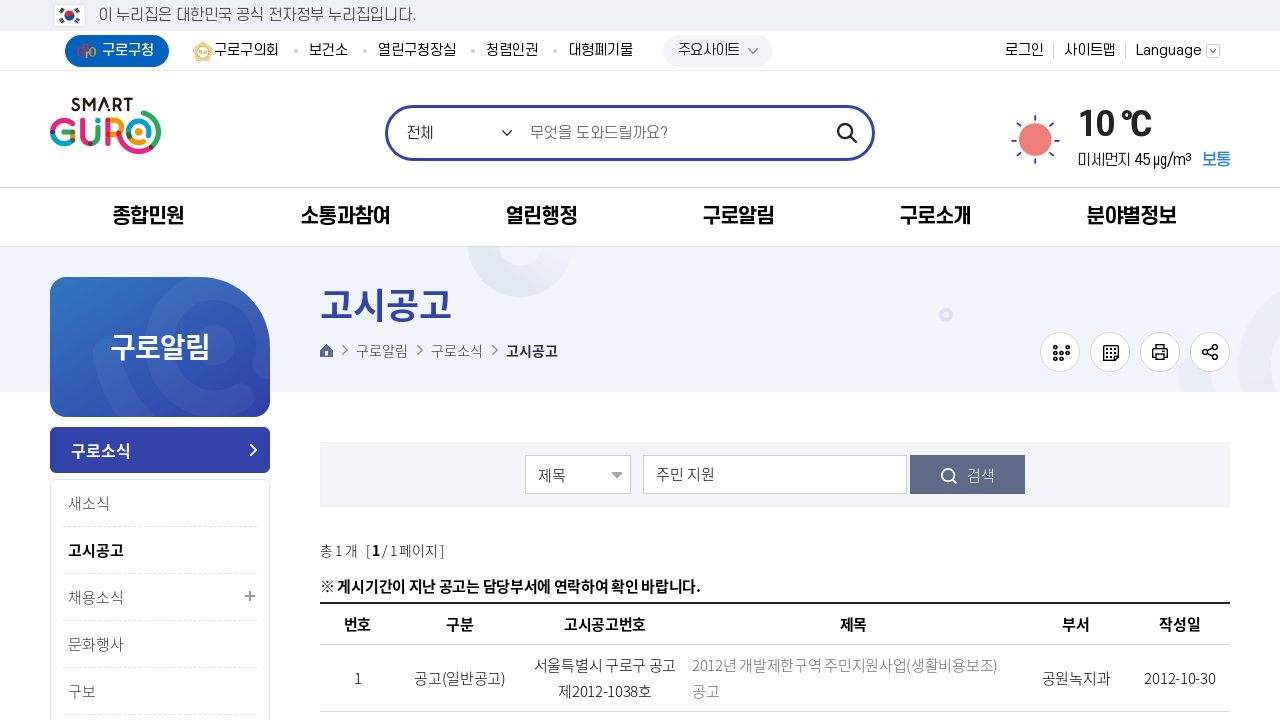